Navigates to an automation practice page and waits for a blinking text element to be visible

Starting URL: https://rahulshettyacademy.com/AutomationPractice/

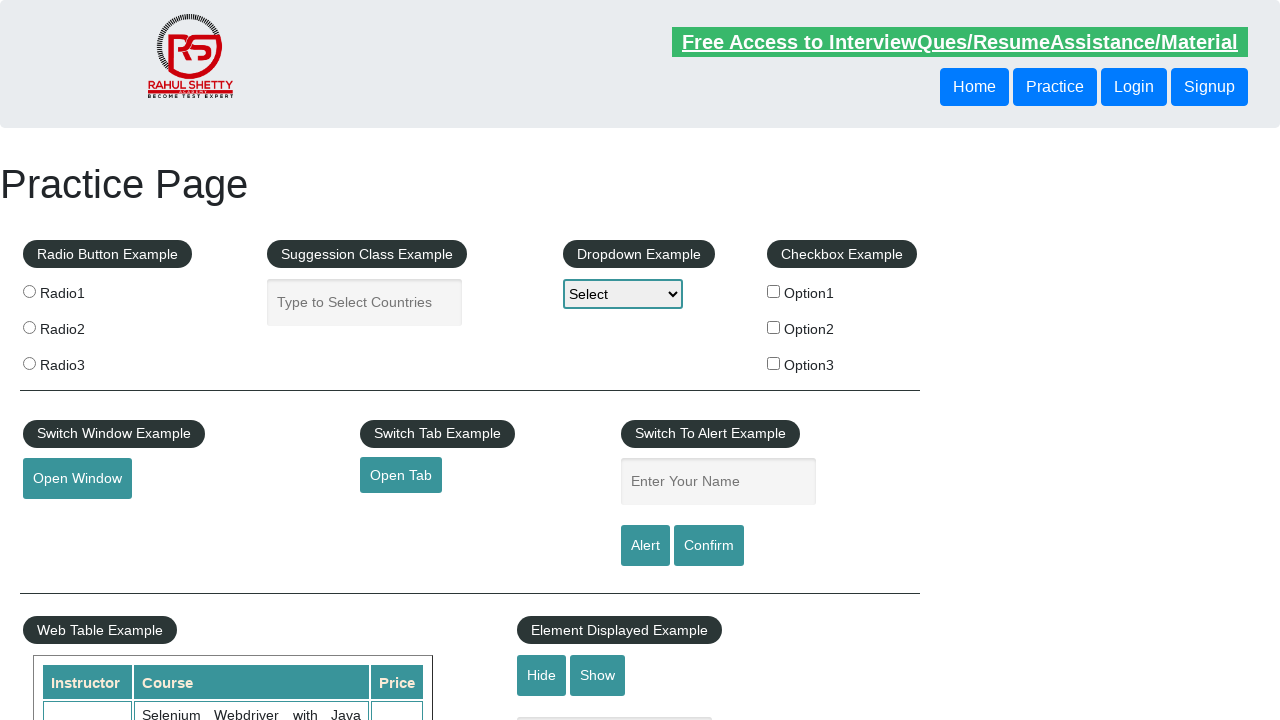

Navigated to Rahul Shetty Academy automation practice page
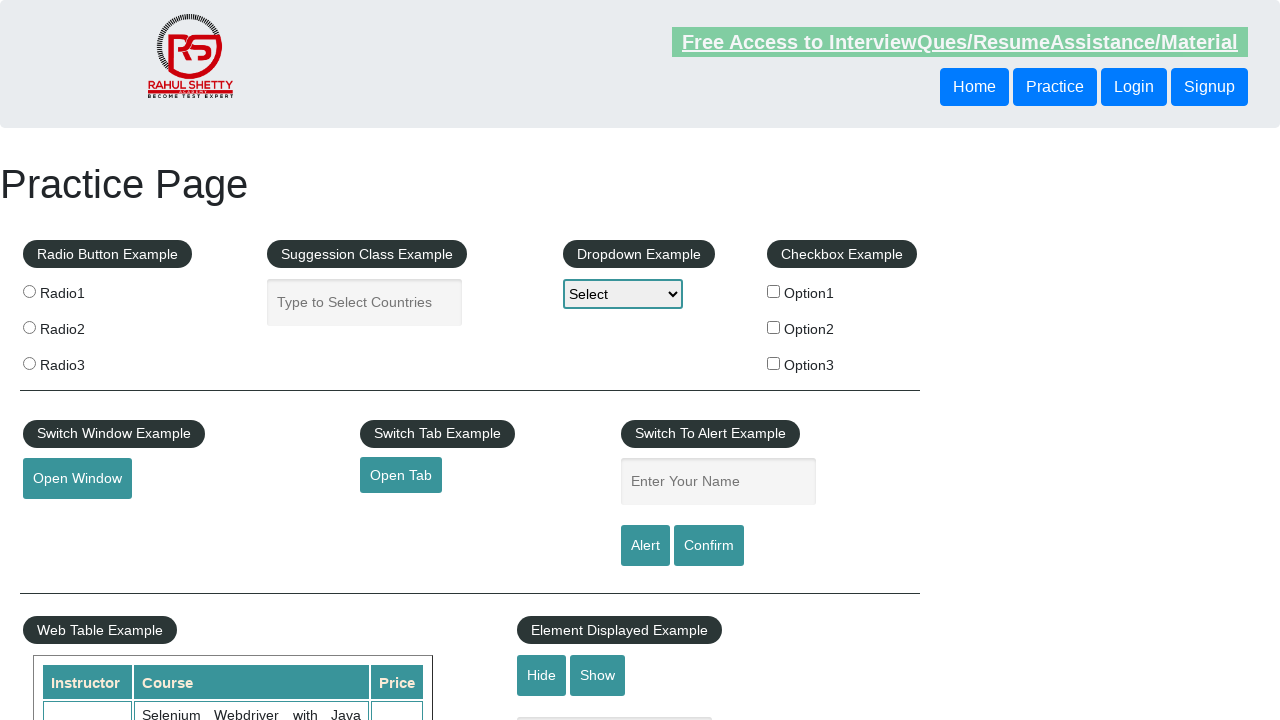

Blinking text element became visible
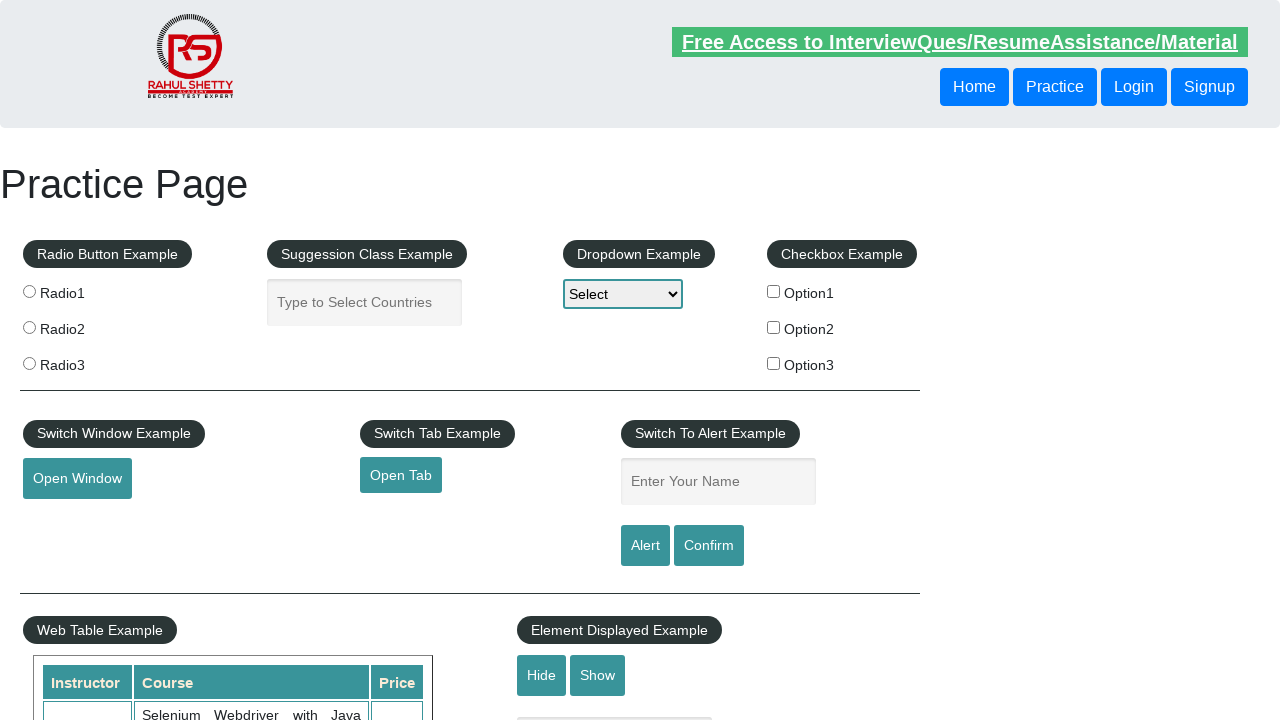

Retrieved text content from blinking element: 'Free Access to InterviewQues/ResumeAssistance/Material'
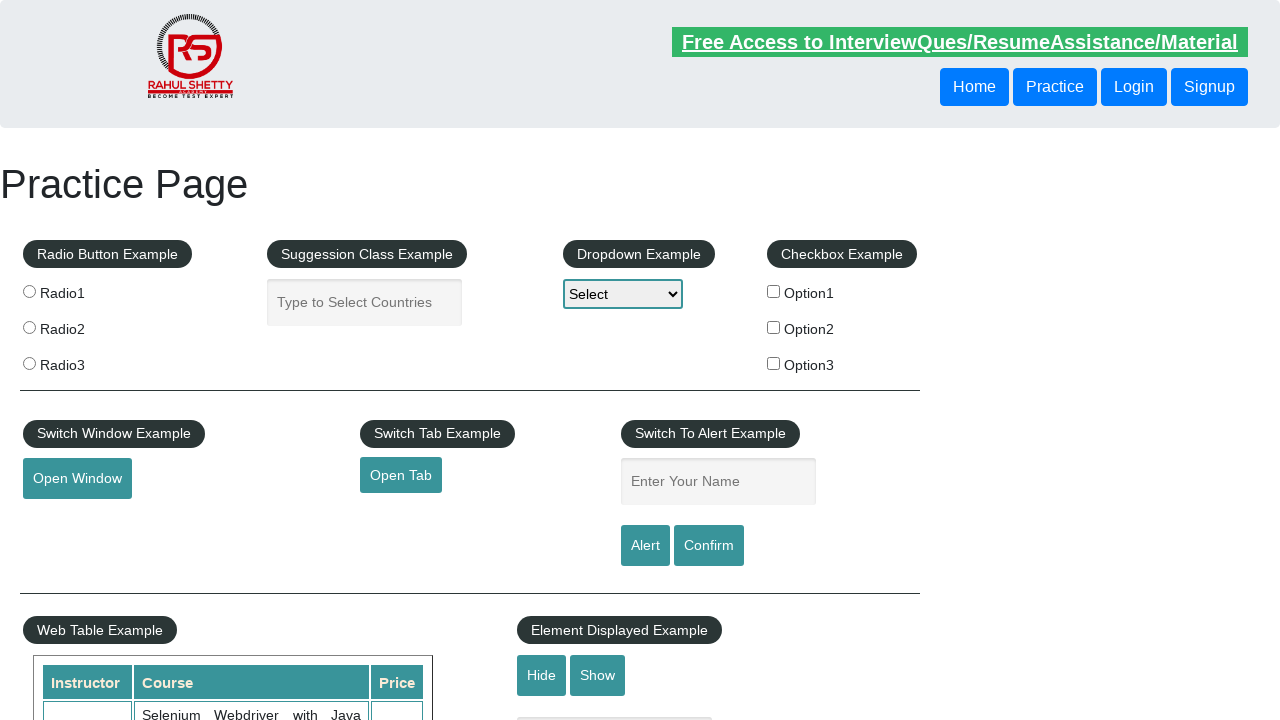

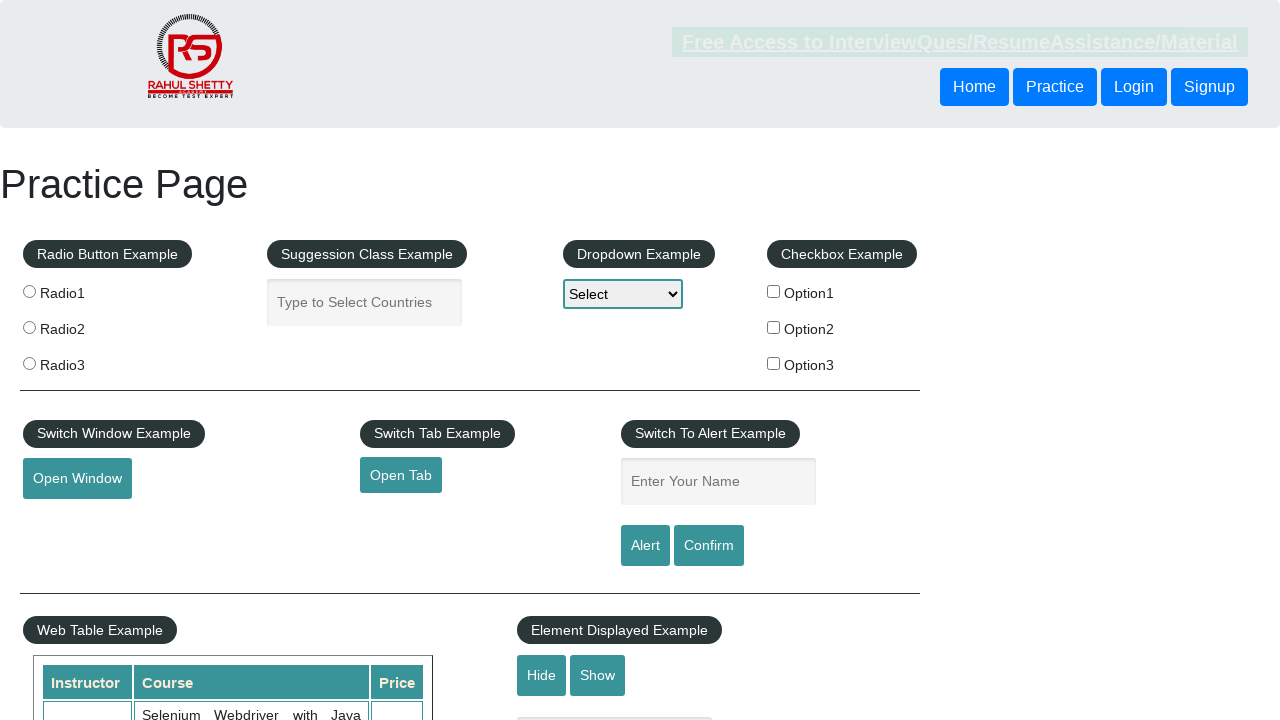